Tests the VNK education website by handling a potential random popup (if present), then clicking a button and verifying content is displayed

Starting URL: https://vnk.edu.vn/

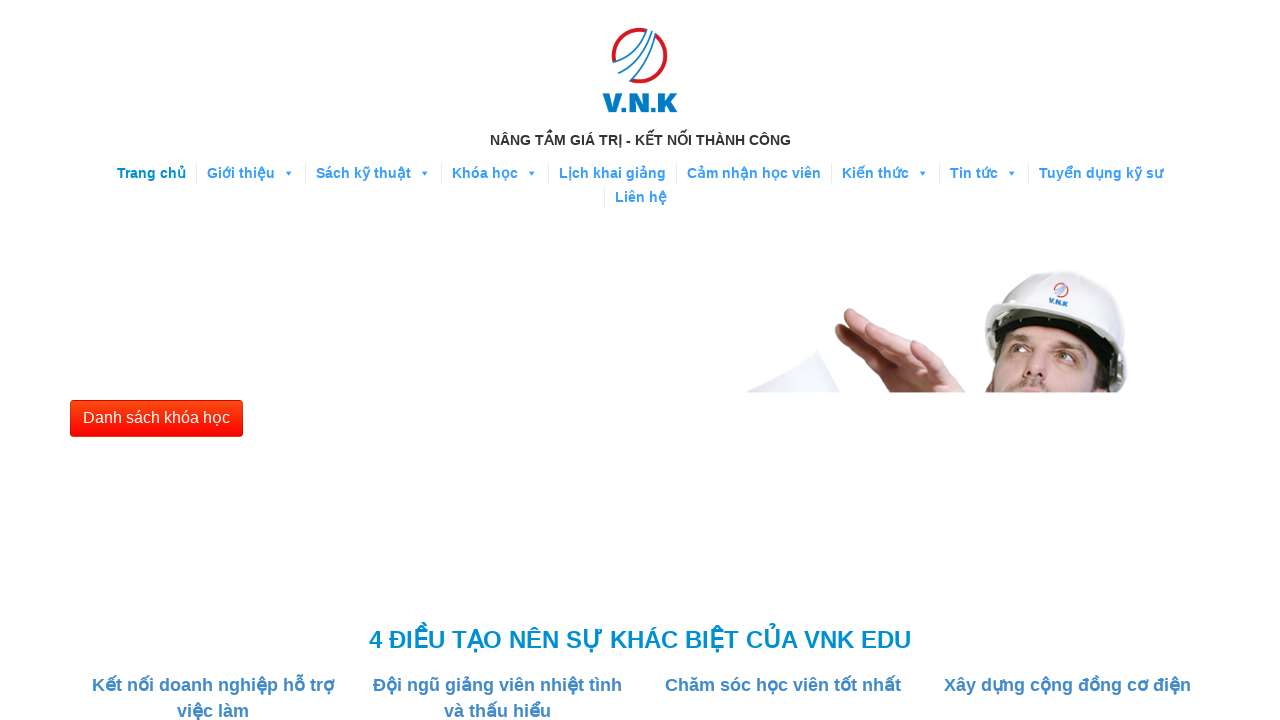

Queried for random popup elements
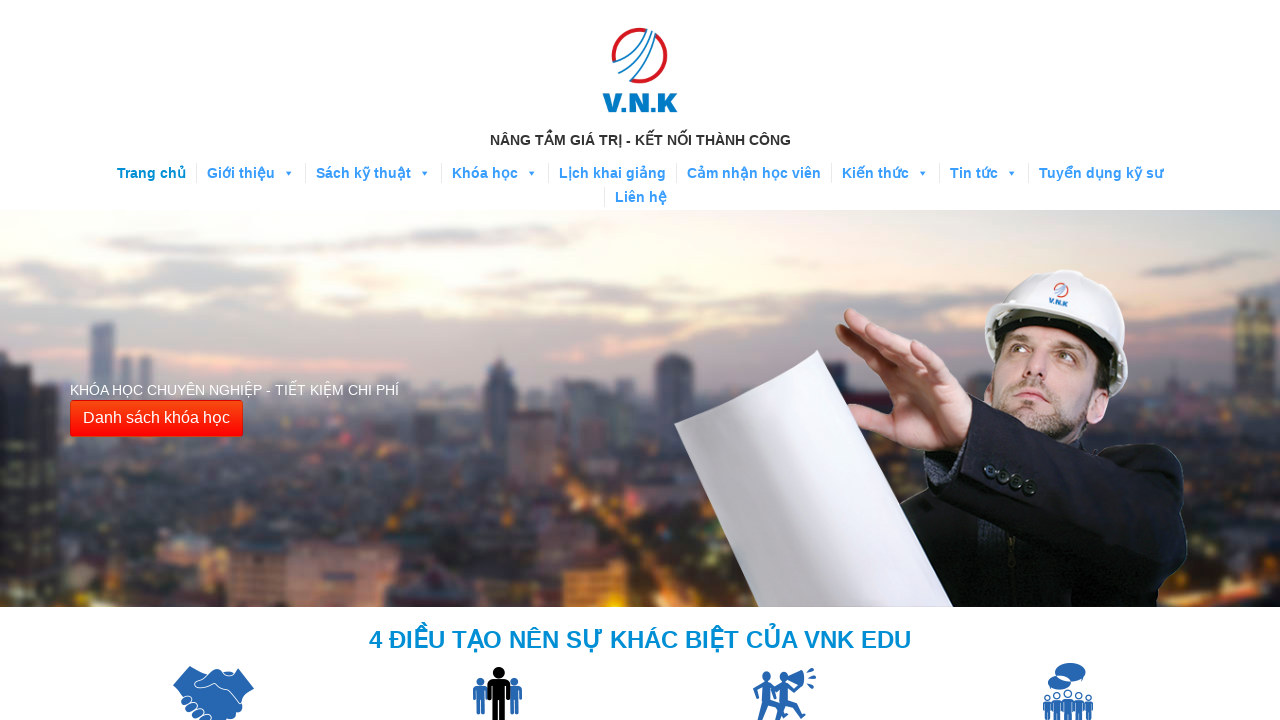

Clicked the danger button at (156, 419) on button.btn.btn-danger
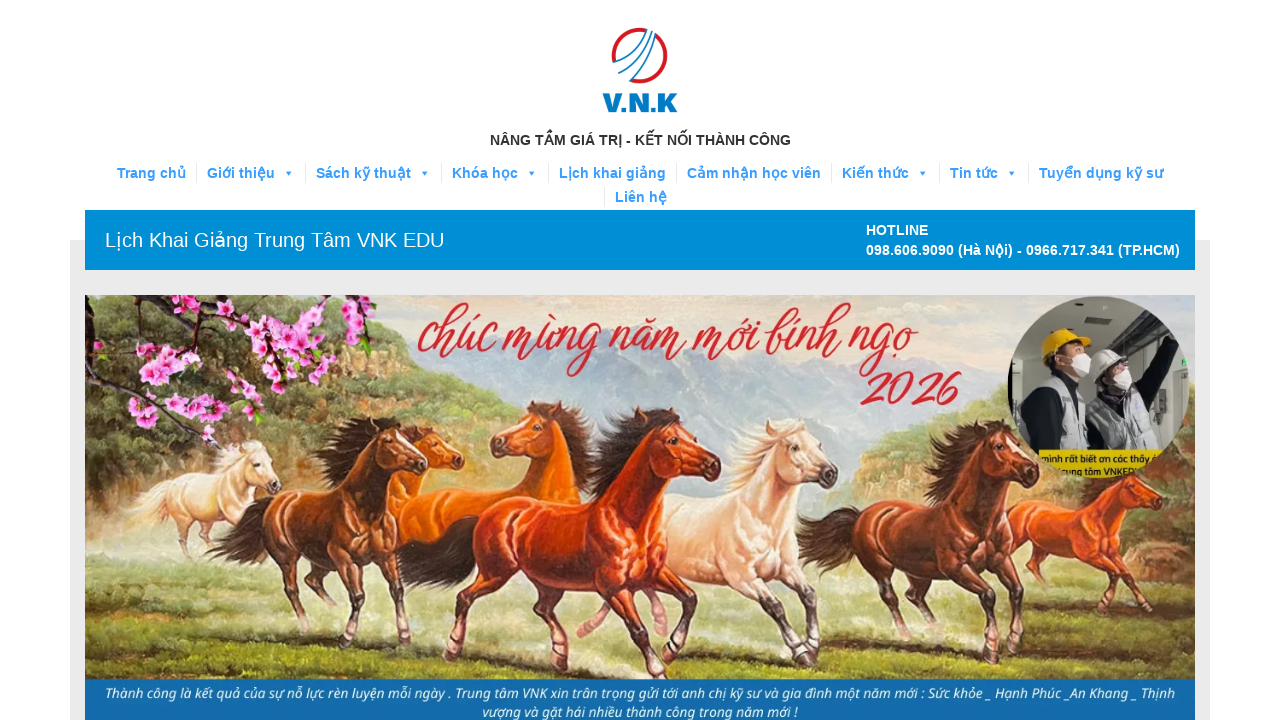

Waited 3 seconds for page to load after button click
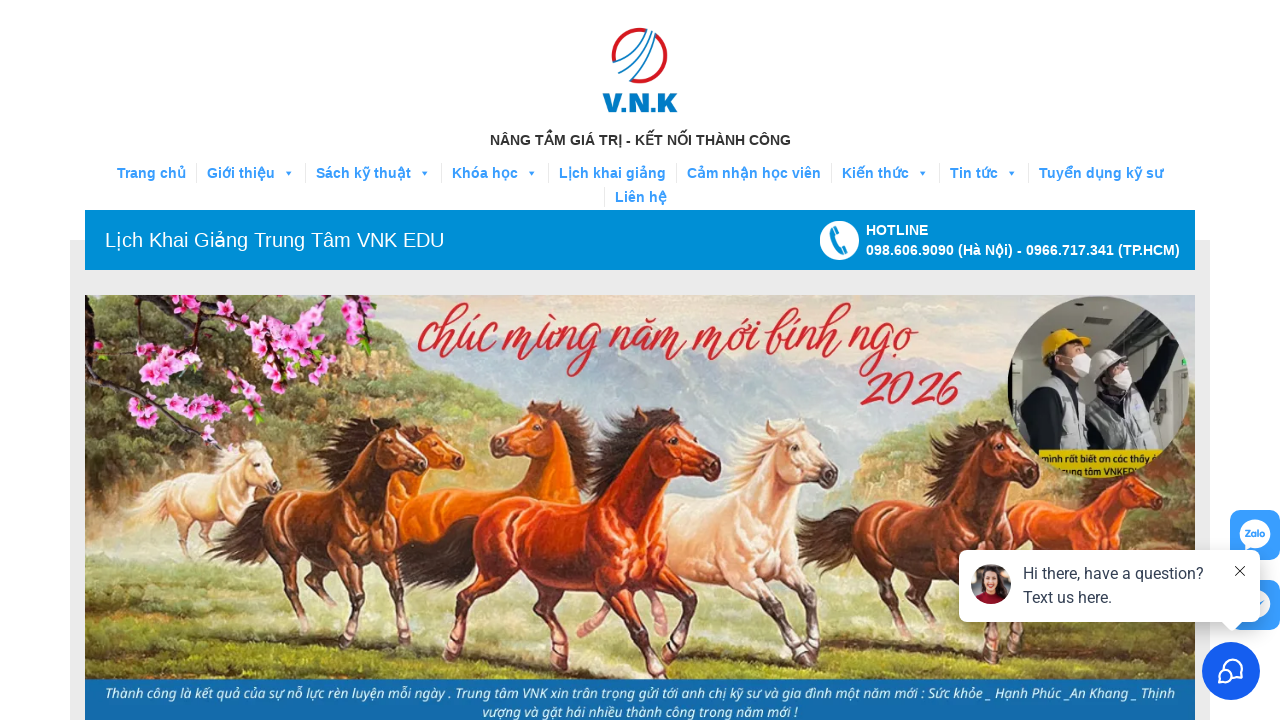

Verified table of contents title 'Mục lục bài viết' is visible
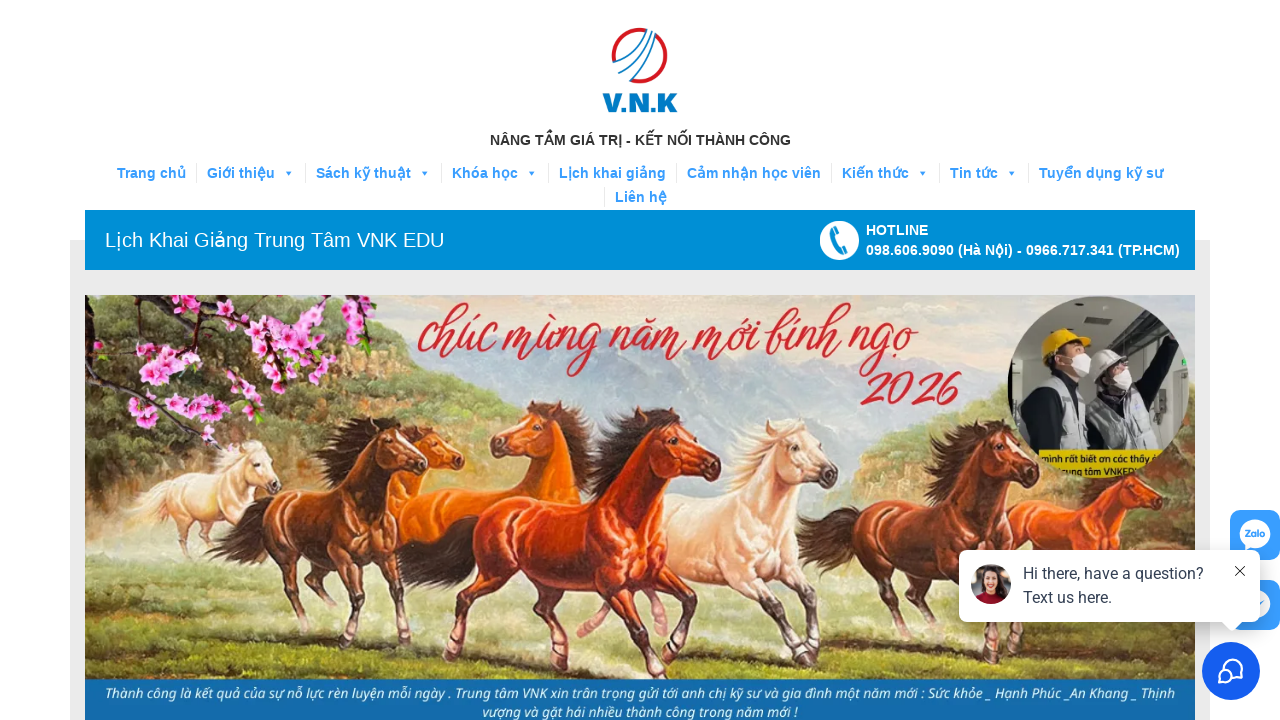

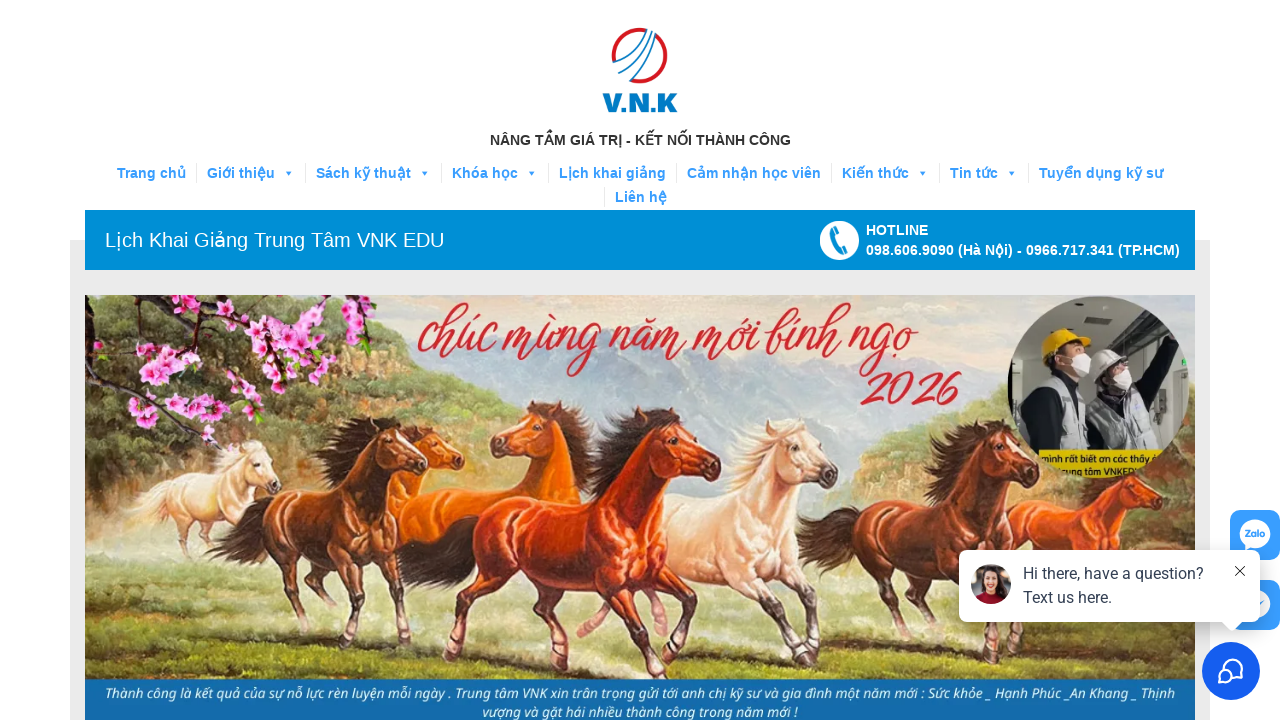